Tests browser navigation functionality by navigating between pages, using back/forward history navigation, and refreshing the page on the JuaraCoding website

Starting URL: https://juaracoding.com

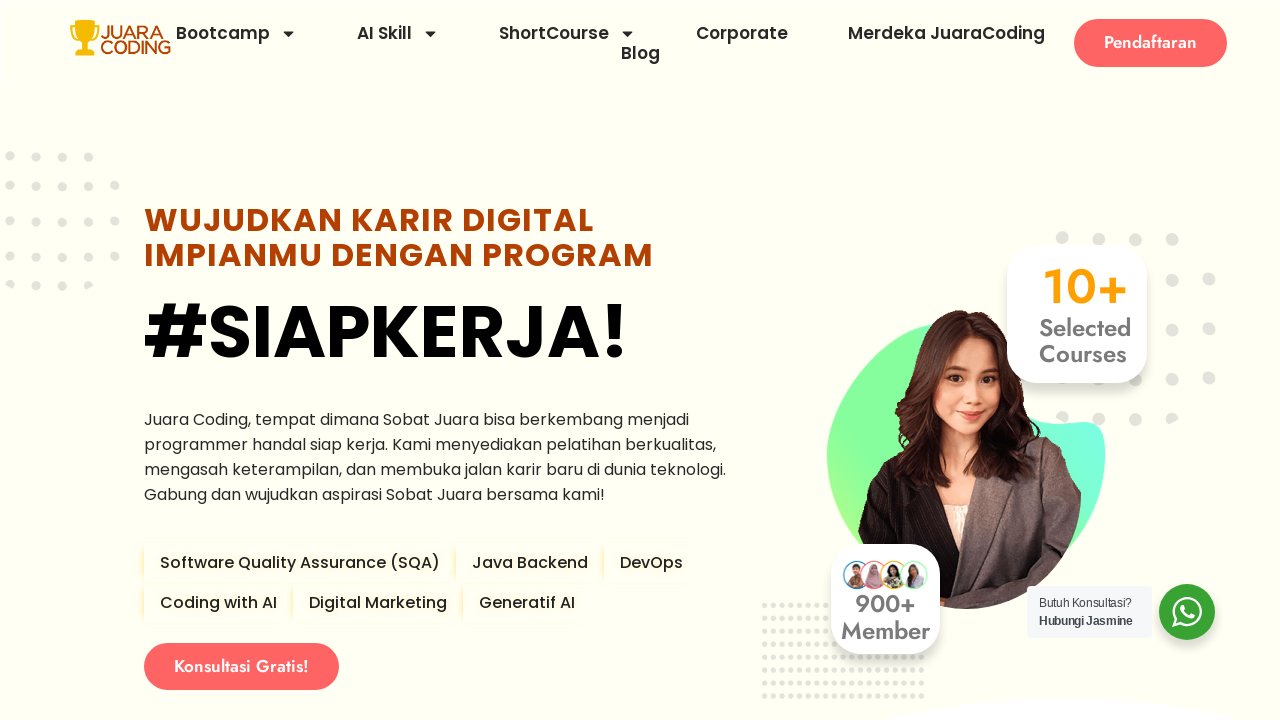

Navigated to JuaraCoding contact page
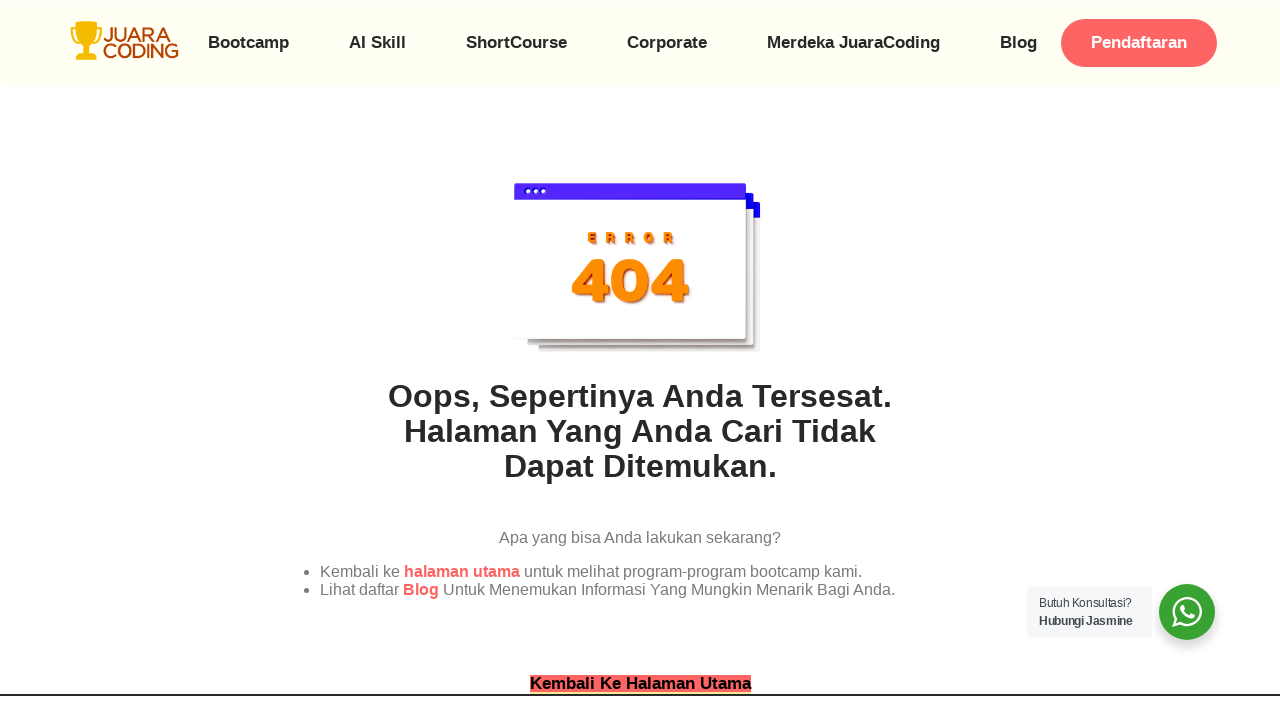

Navigated backward in browser history
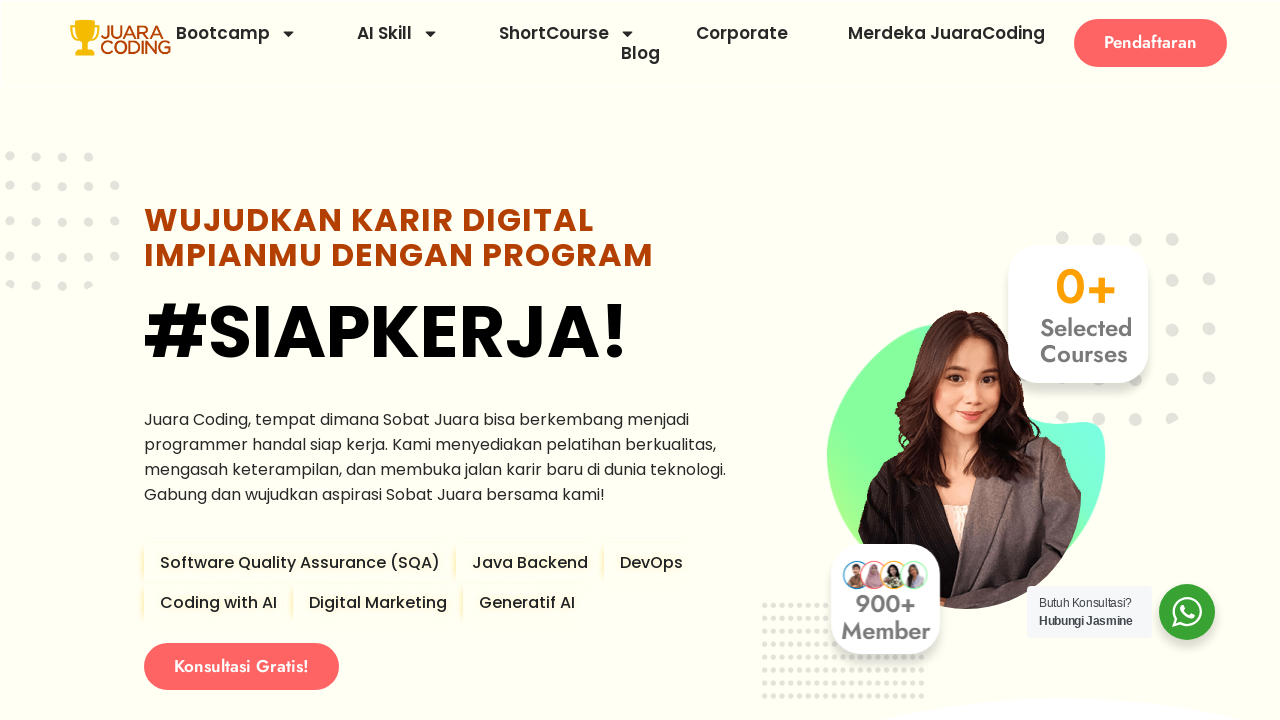

Navigated forward in browser history
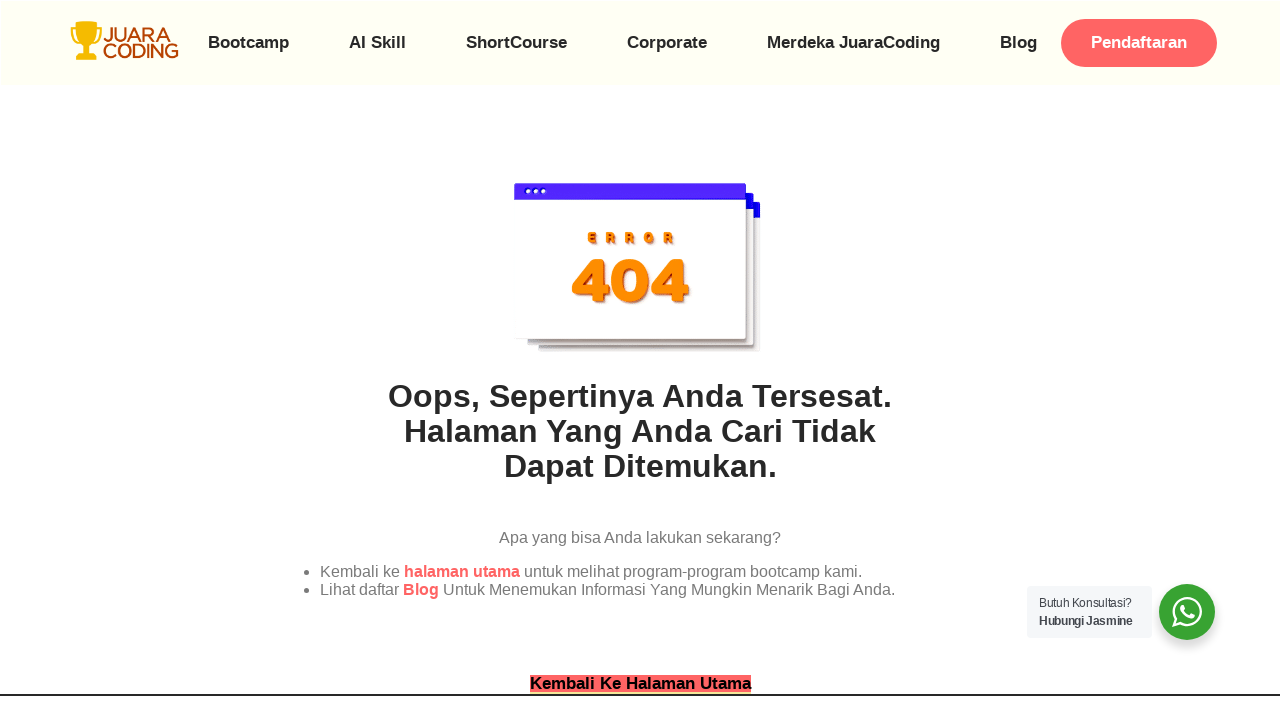

Refreshed the current page
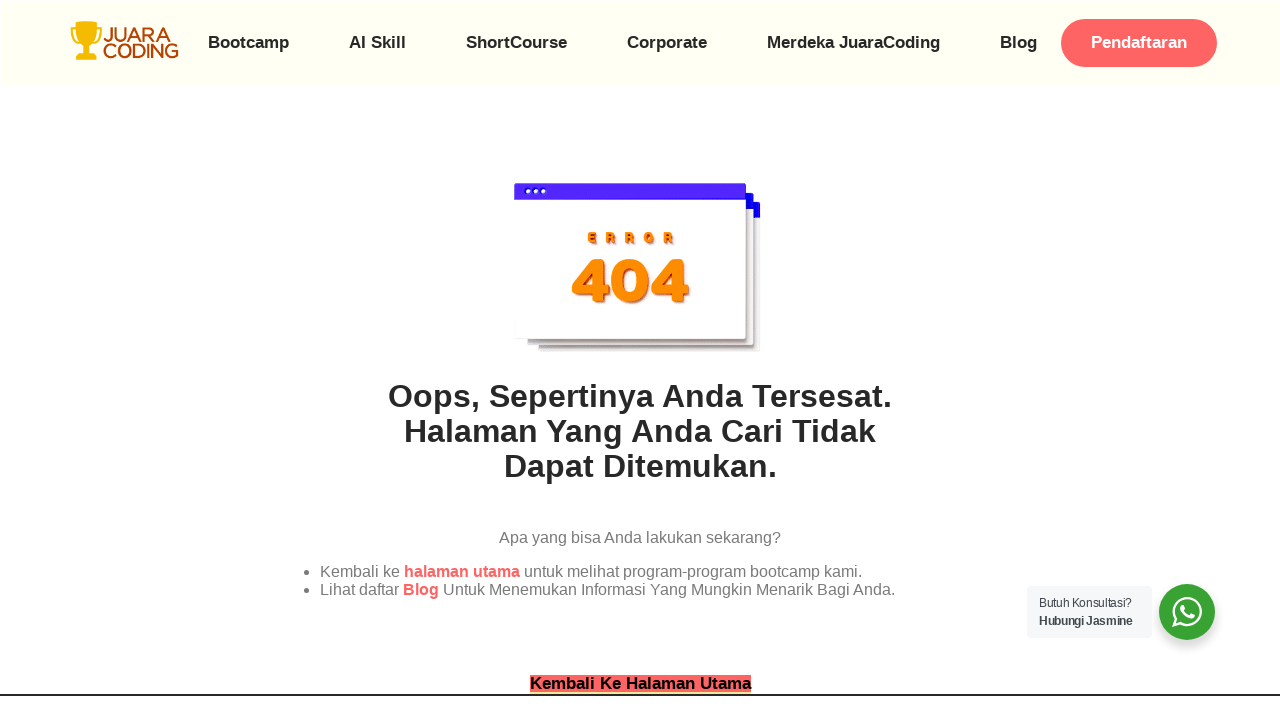

Navigated to JuaraCoding events subdomain
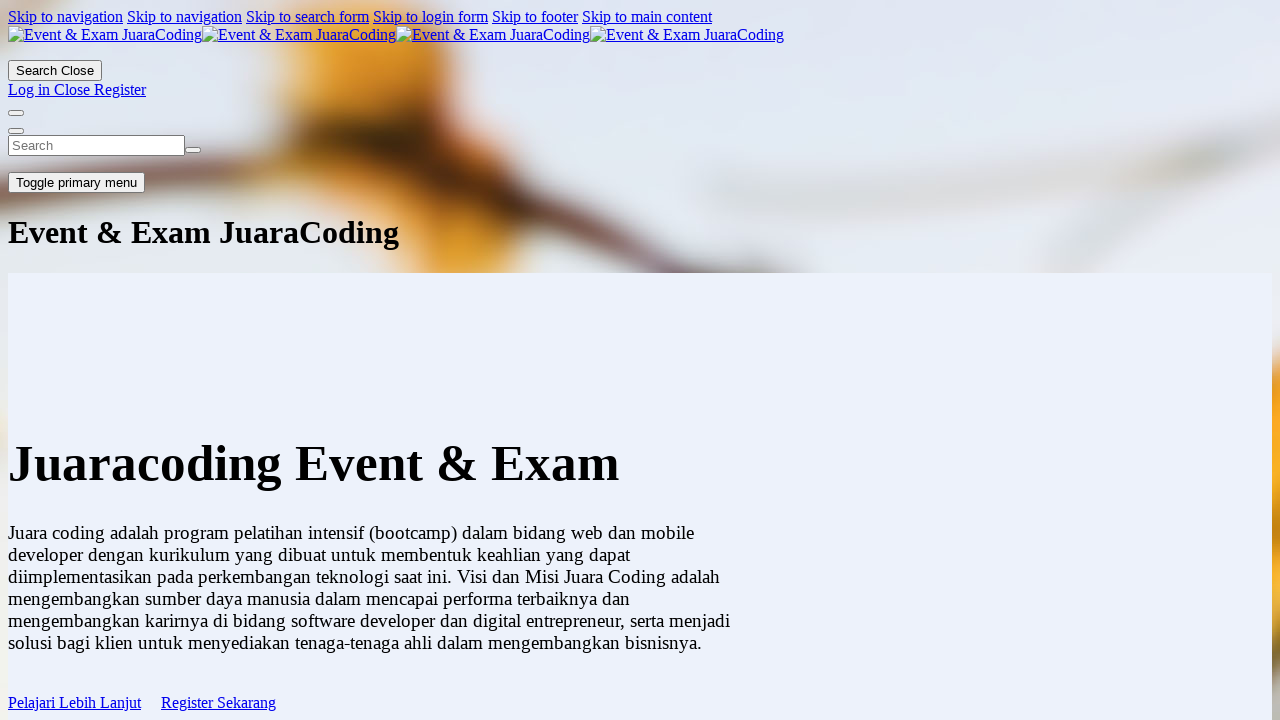

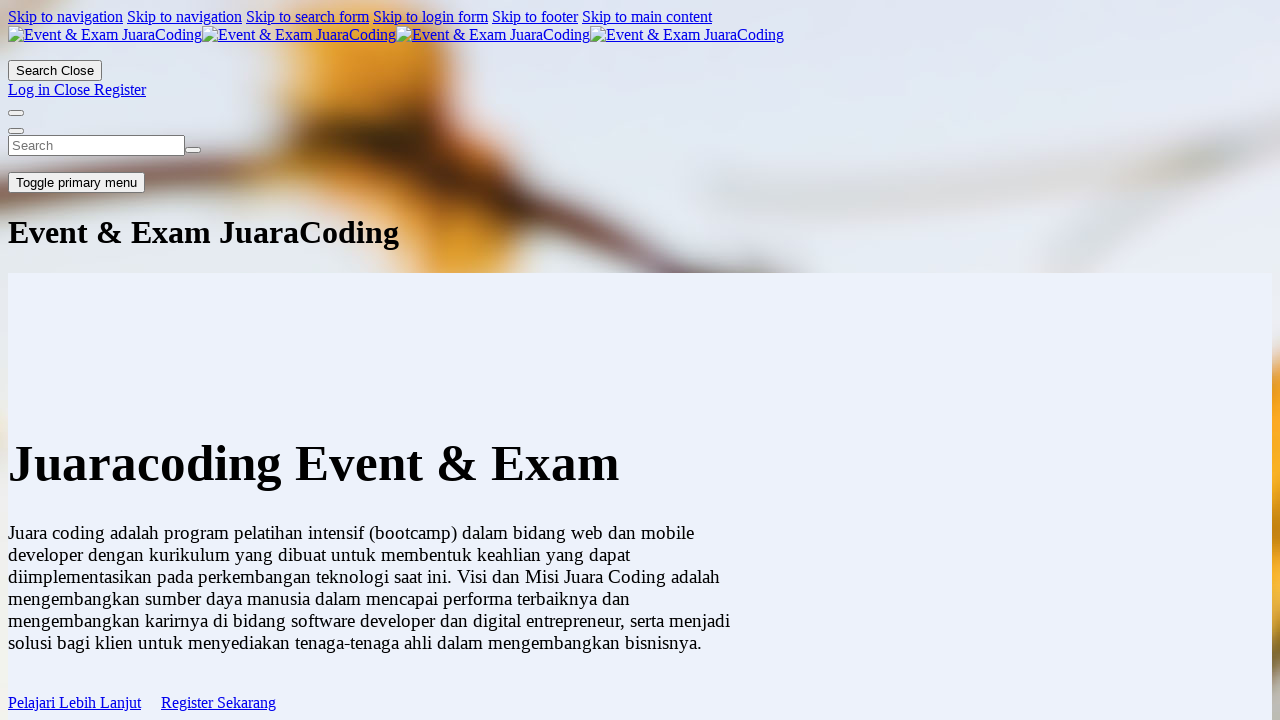